Tests A/B testing opt-out by adding the opt-out cookie before navigating to the A/B test page, then verifying the page shows "No A/B Test" heading

Starting URL: http://the-internet.herokuapp.com

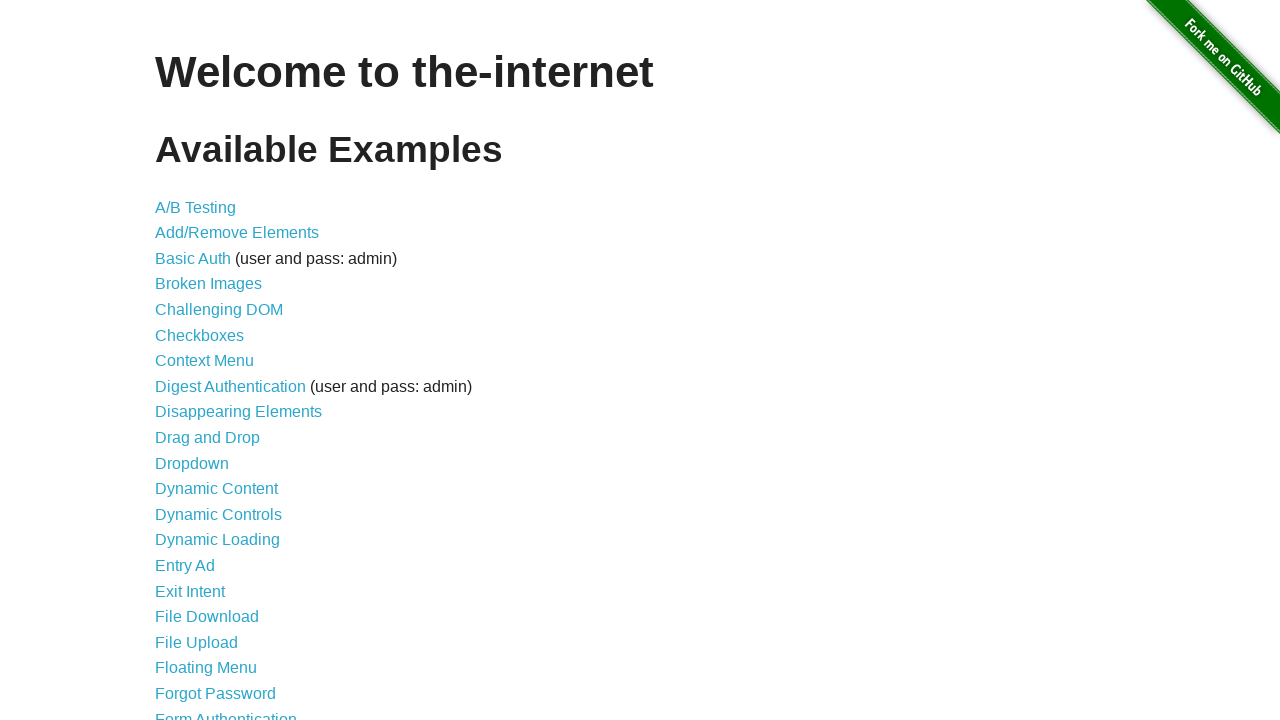

Added optimizelyOptOut cookie to opt out of A/B testing
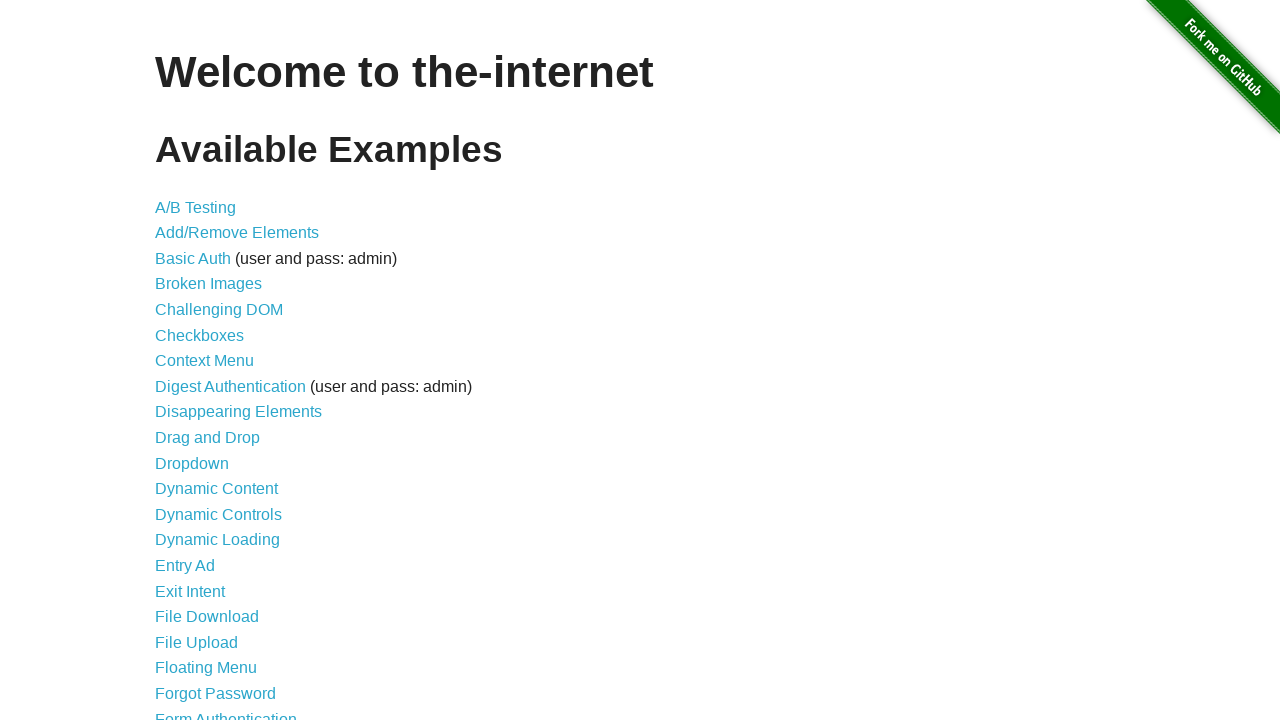

Navigated to A/B test page
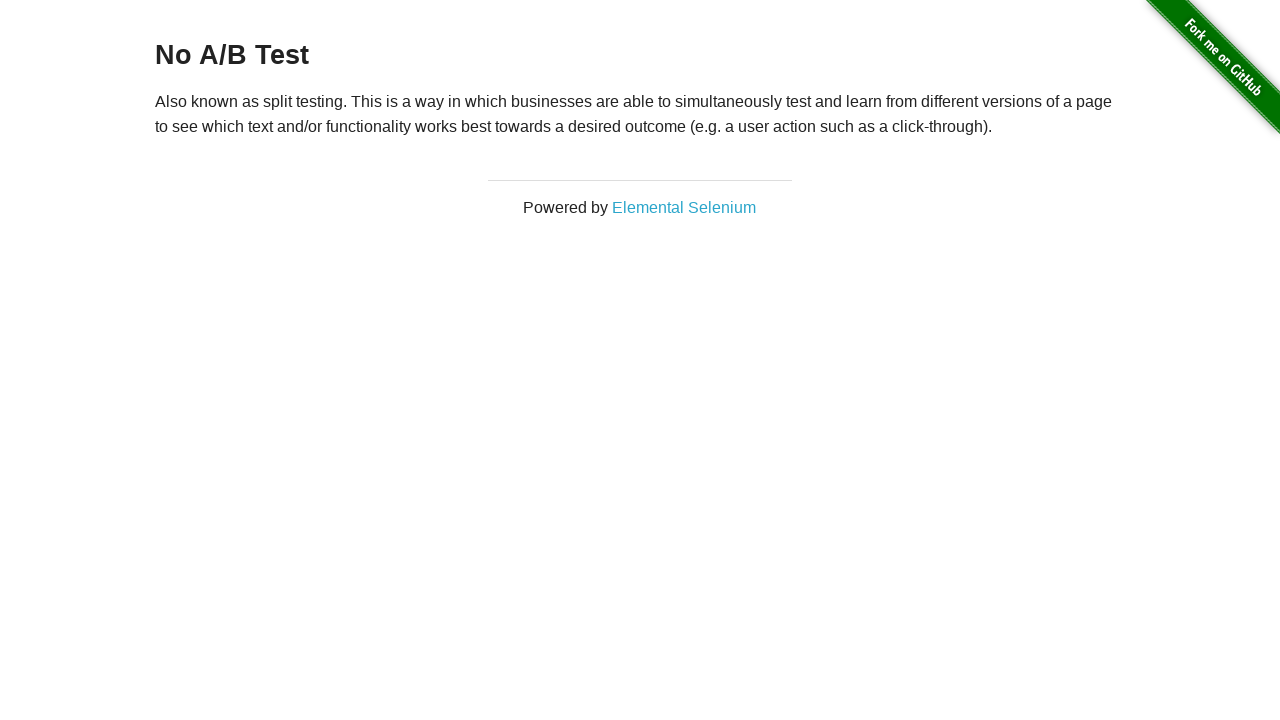

Waited for h3 heading to load
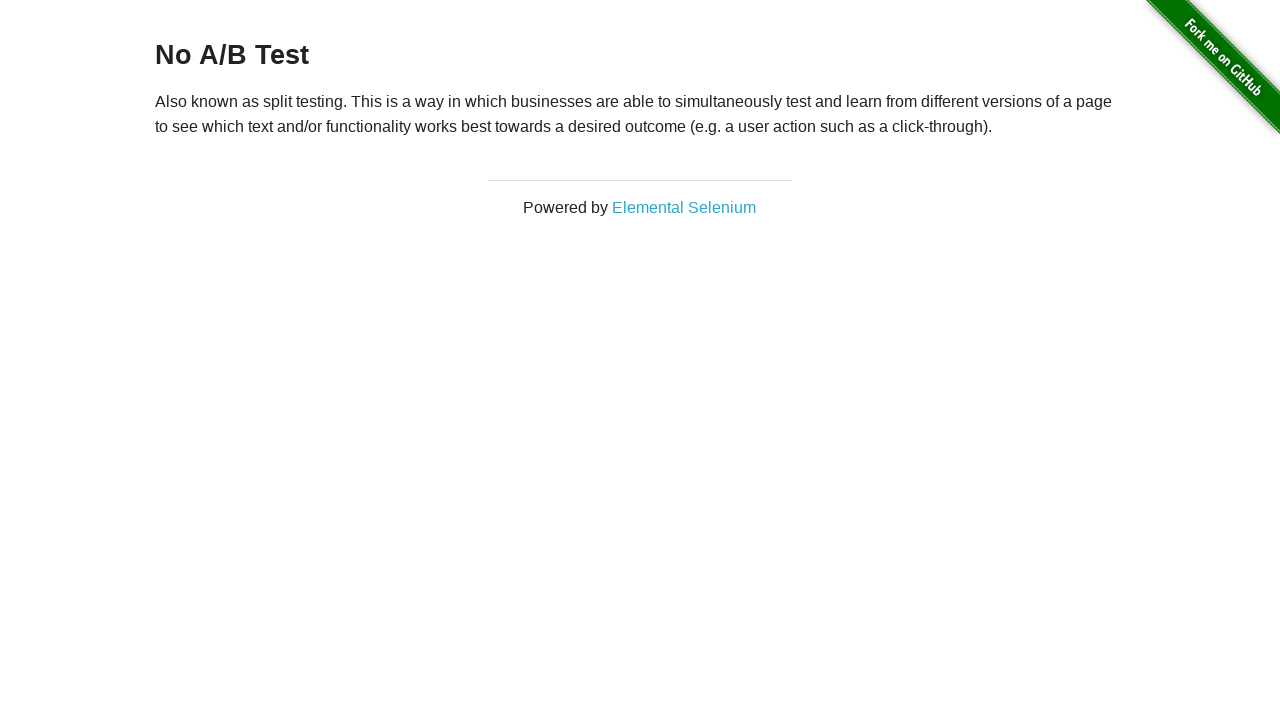

Retrieved heading text: 'No A/B Test'
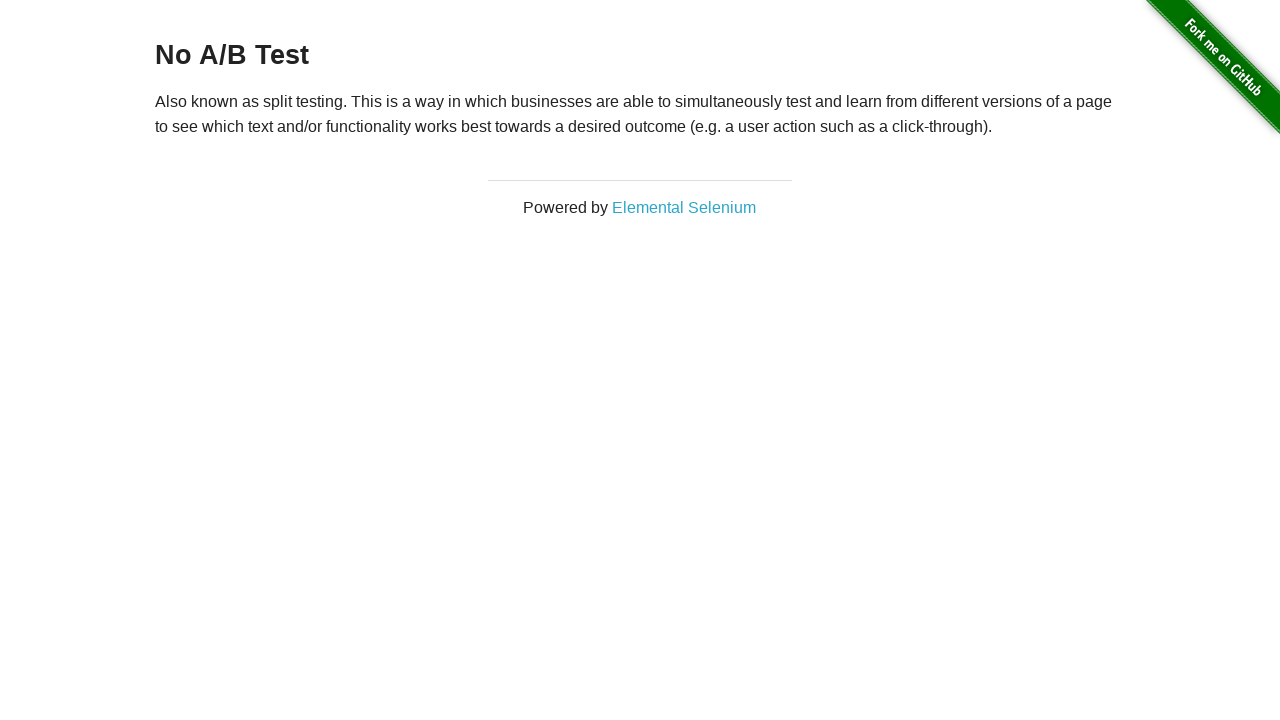

Verified heading shows 'No A/B Test' - opt-out successful
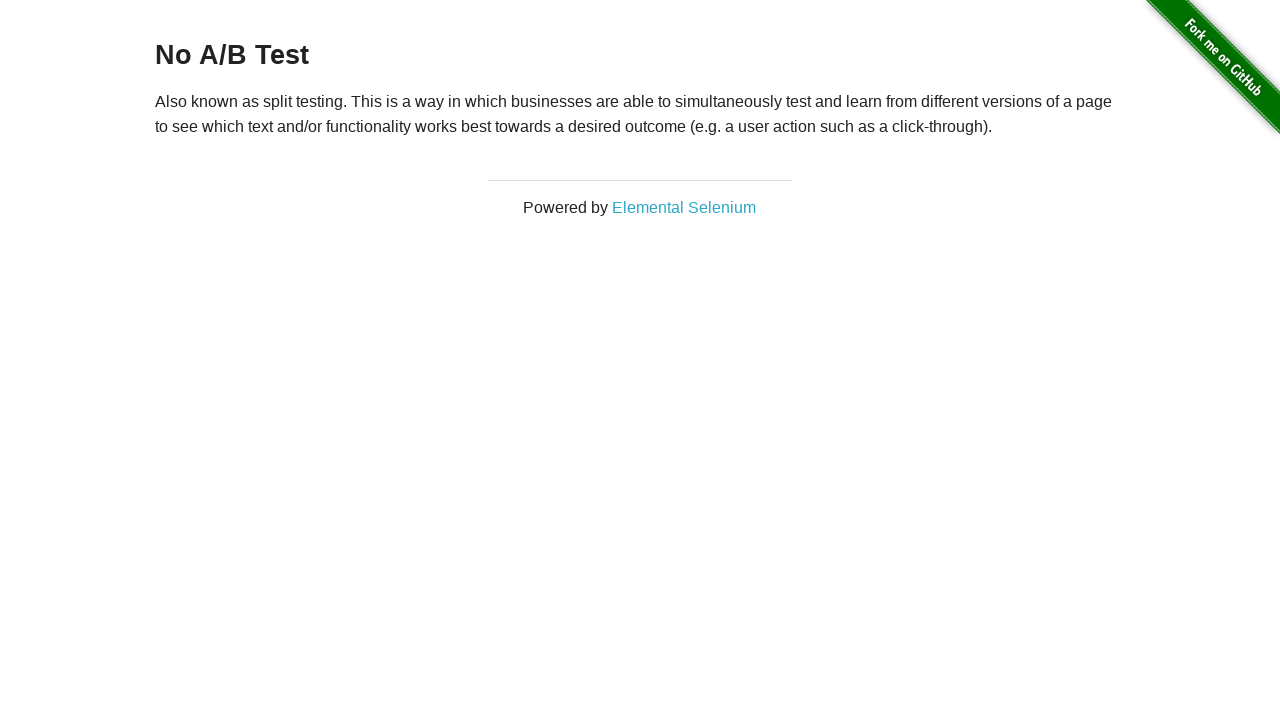

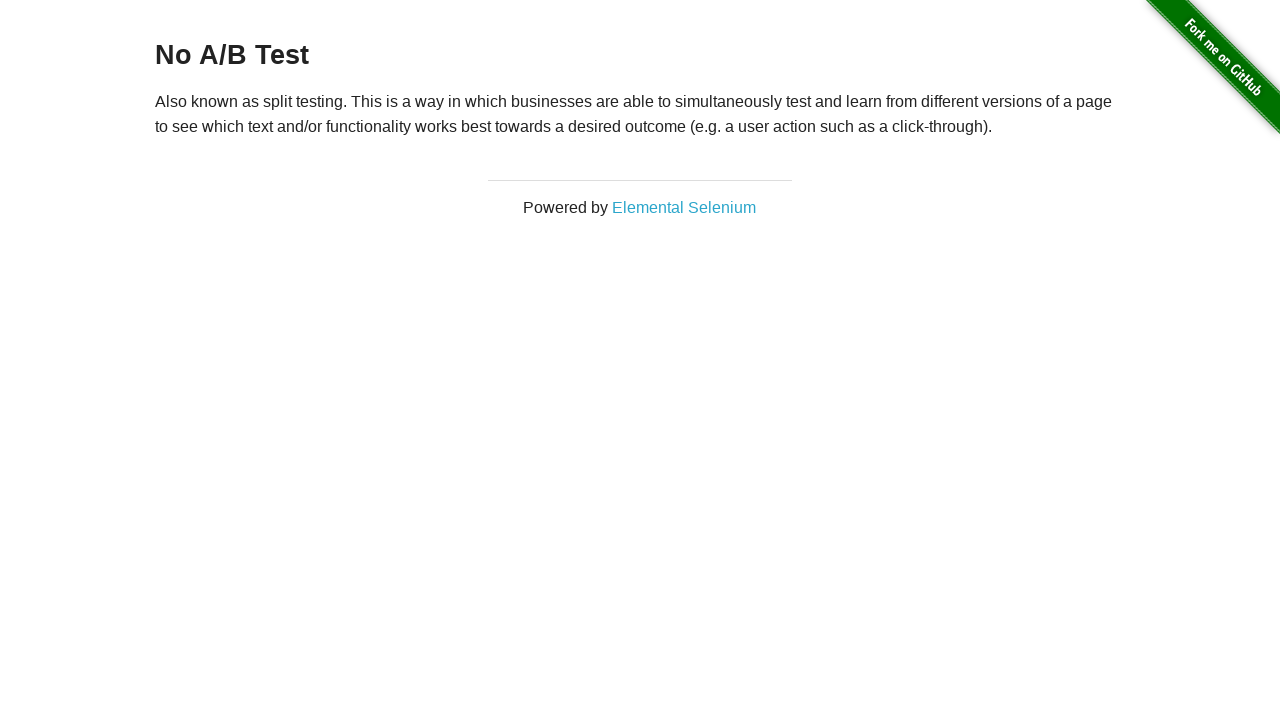